Searches for a video on YouTube by entering a query in the search box

Starting URL: https://www.youtube.com

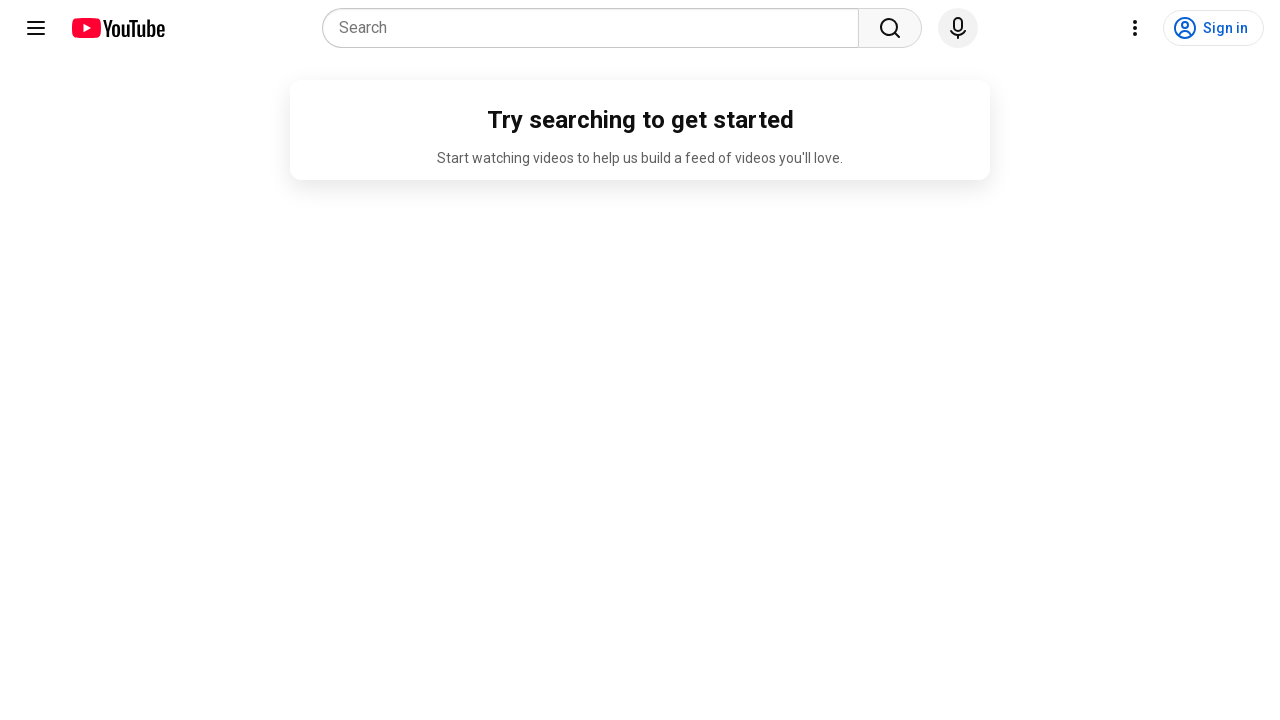

Filled YouTube search box with 'Inception trailer' on input[name='search_query']
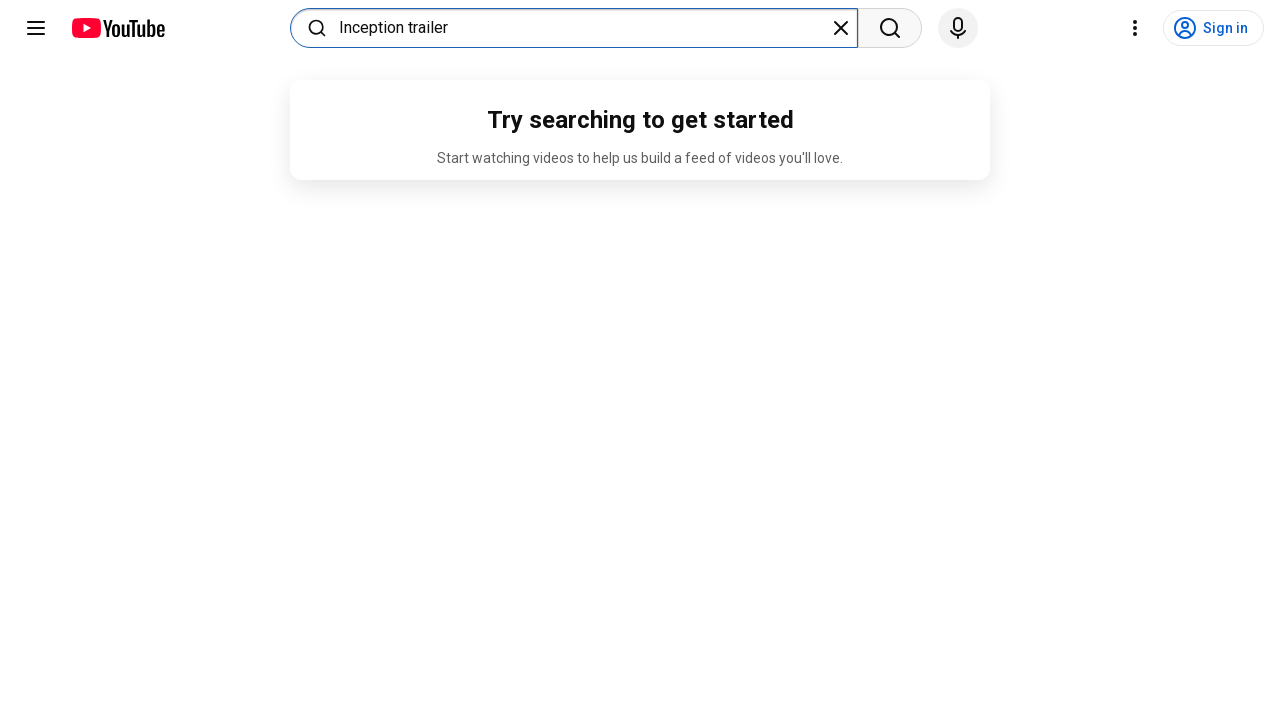

Pressed Enter to submit search query on input[name='search_query']
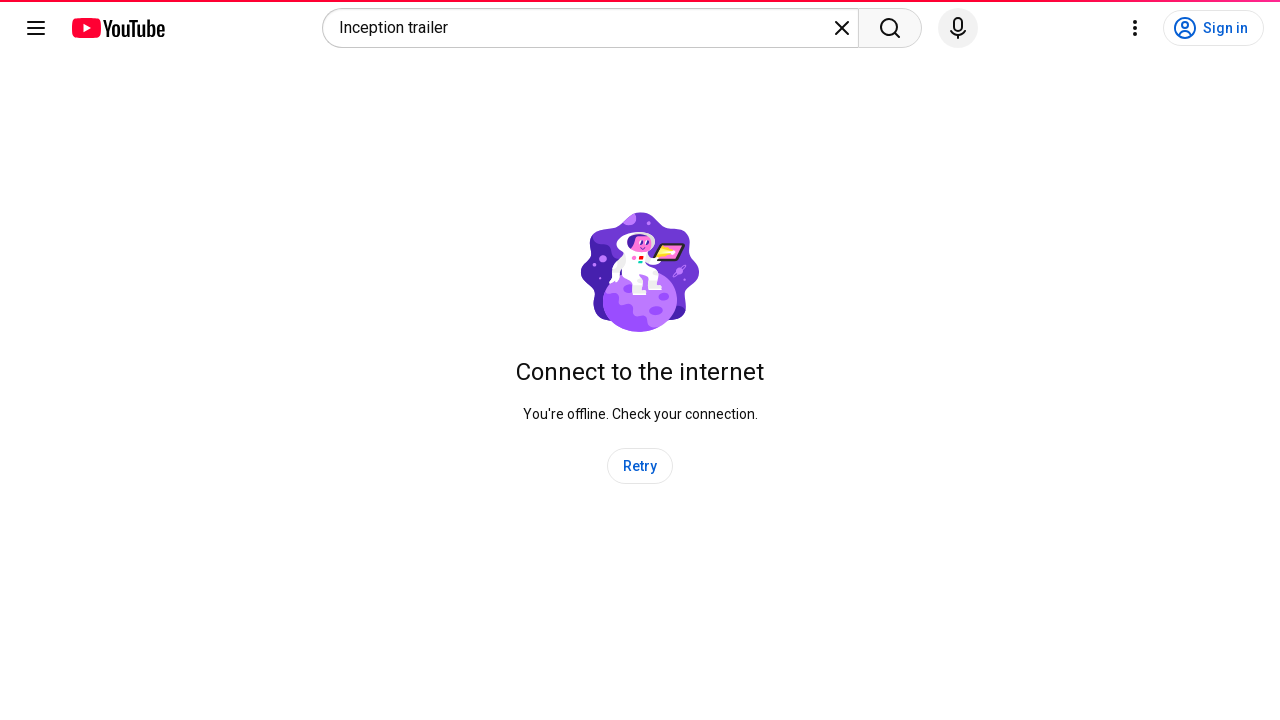

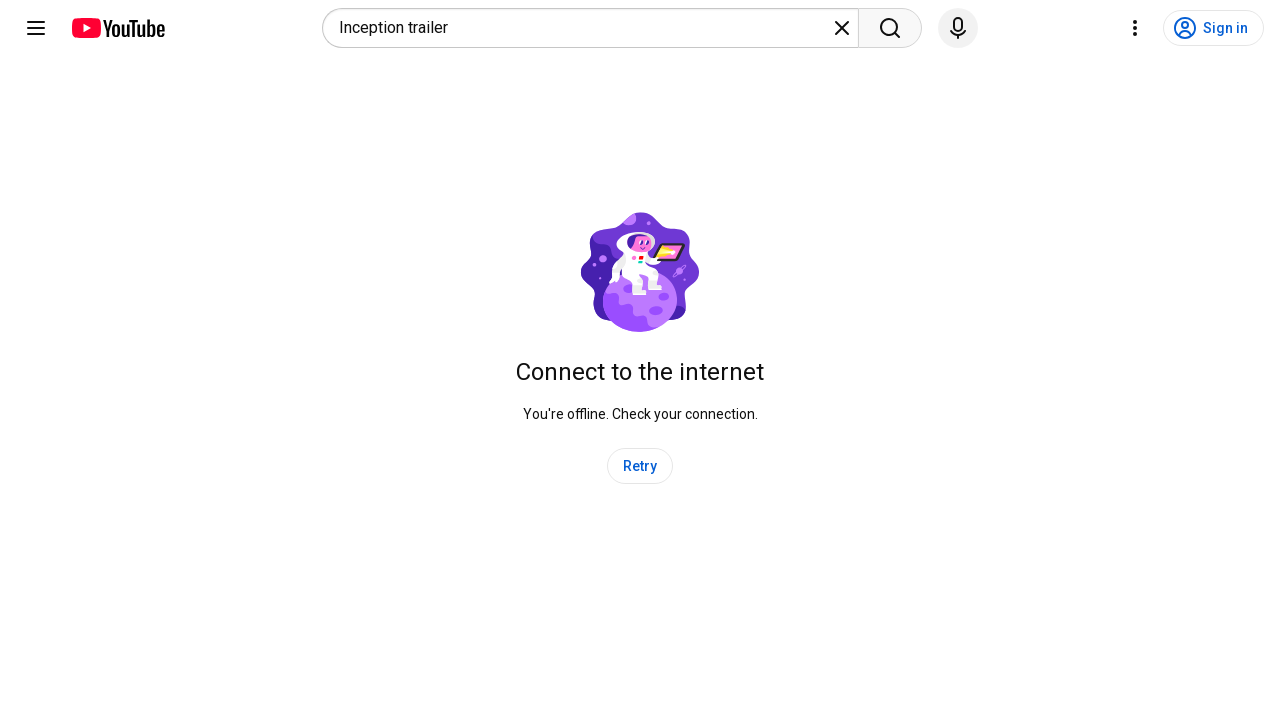